Tests login form with randomly generated fake username and password, verifying error message appears

Starting URL: https://practice.cydeo.com/login

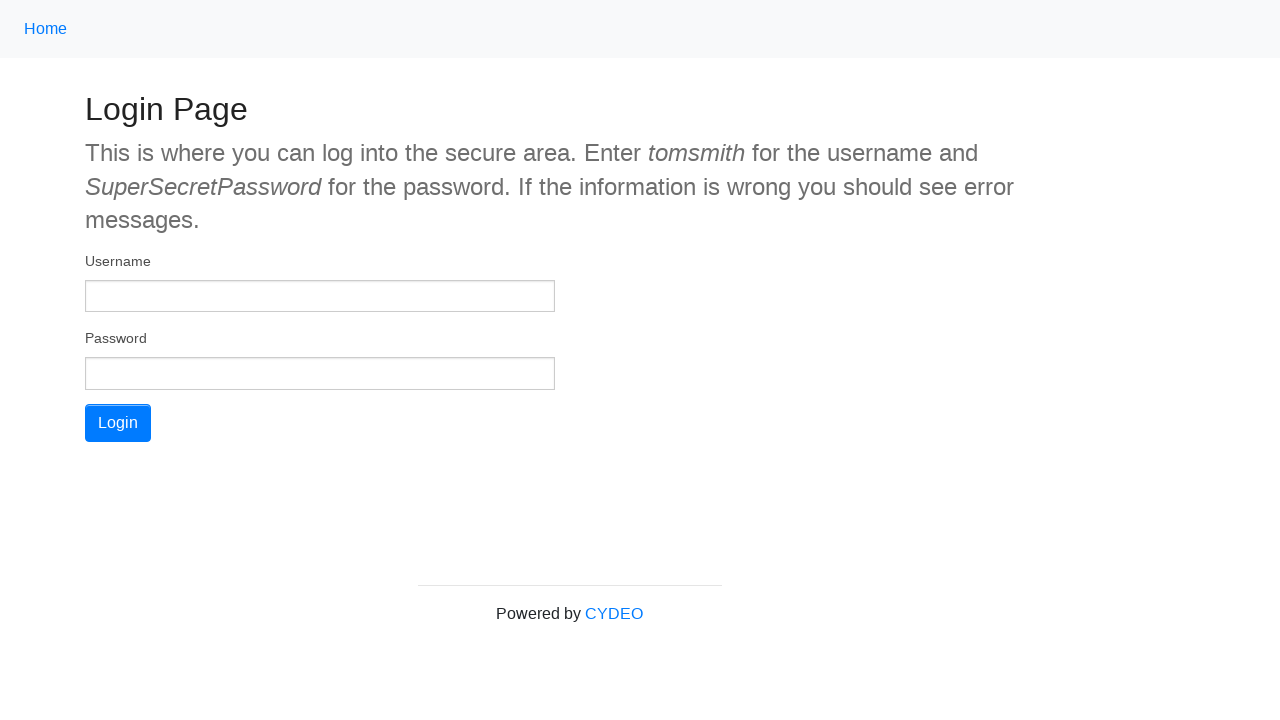

Filled username field with randomly generated username 'johndoe123' on input[name='username']
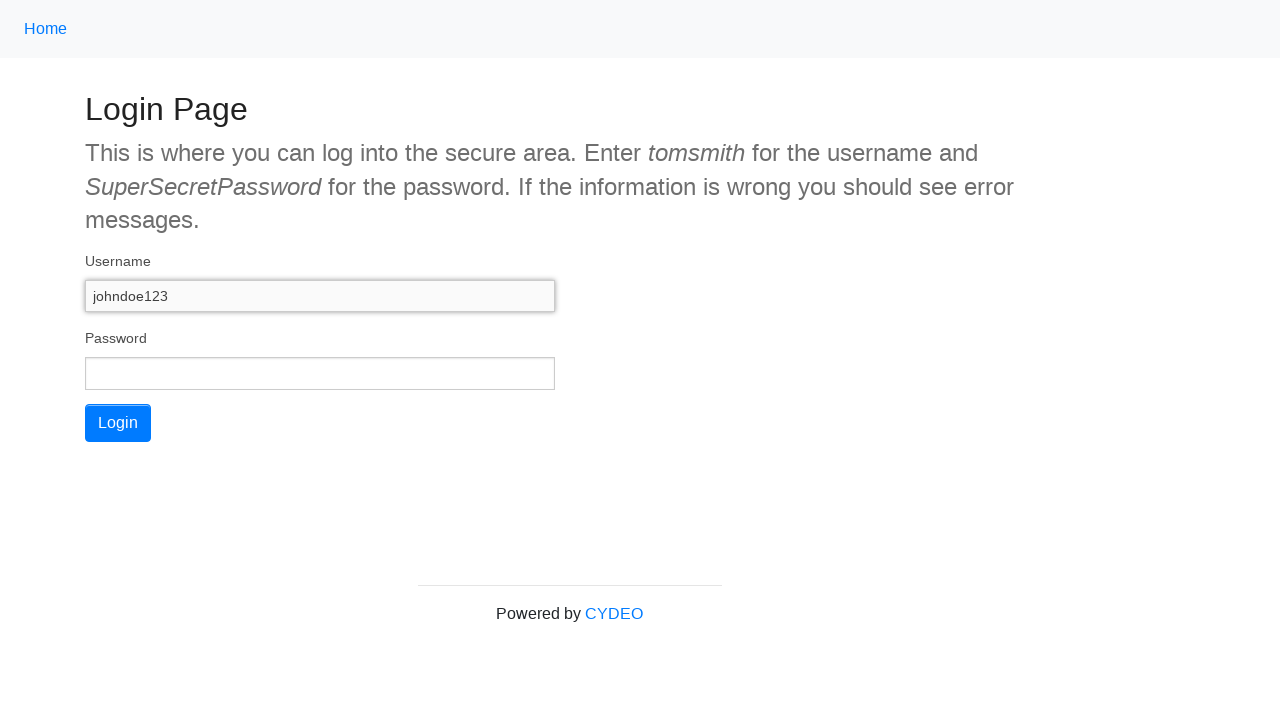

Filled password field with randomly generated 6-digit number '384729' on input[type='password']
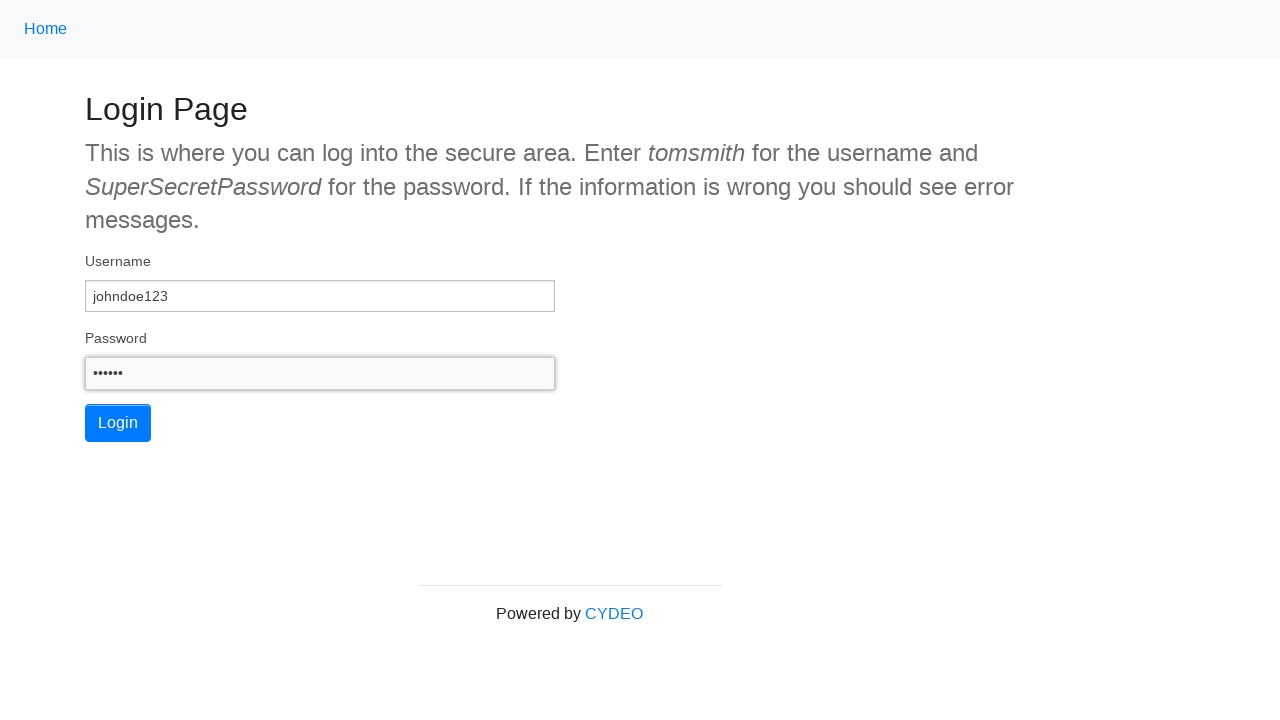

Clicked login button to submit form at (118, 423) on button[type='submit']
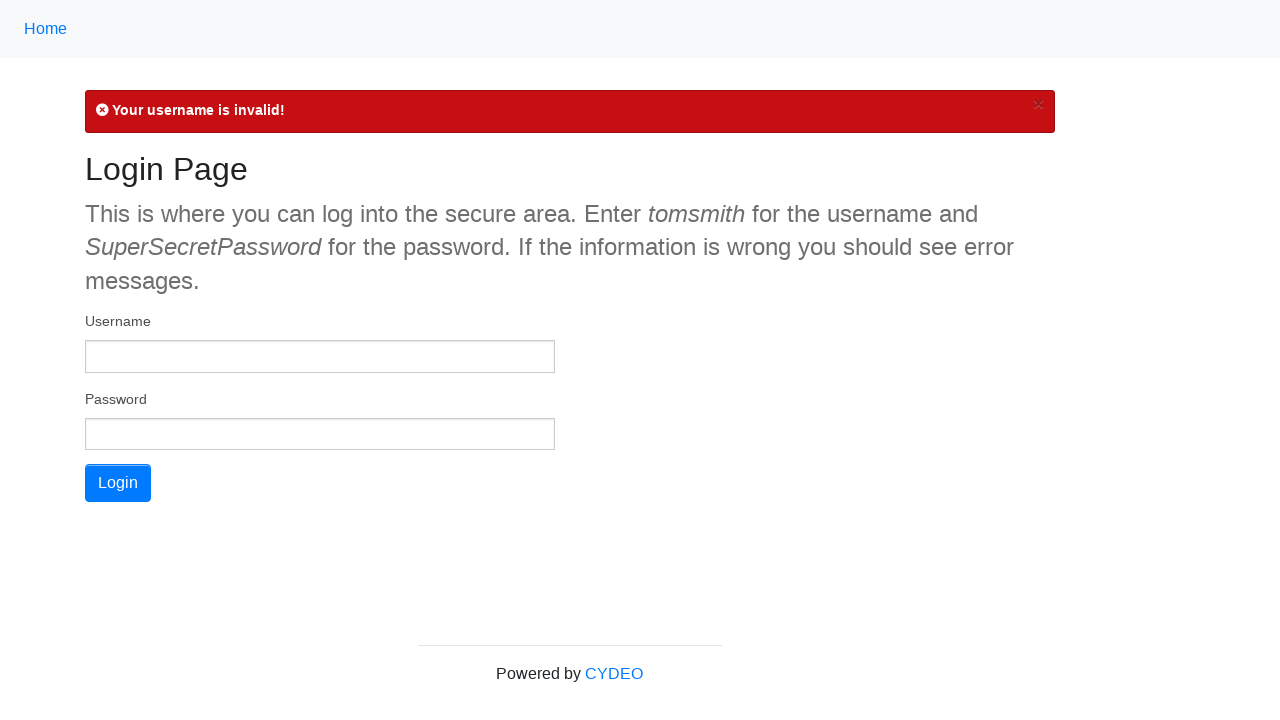

Verified error message 'Your username is invalid!' appeared on login page
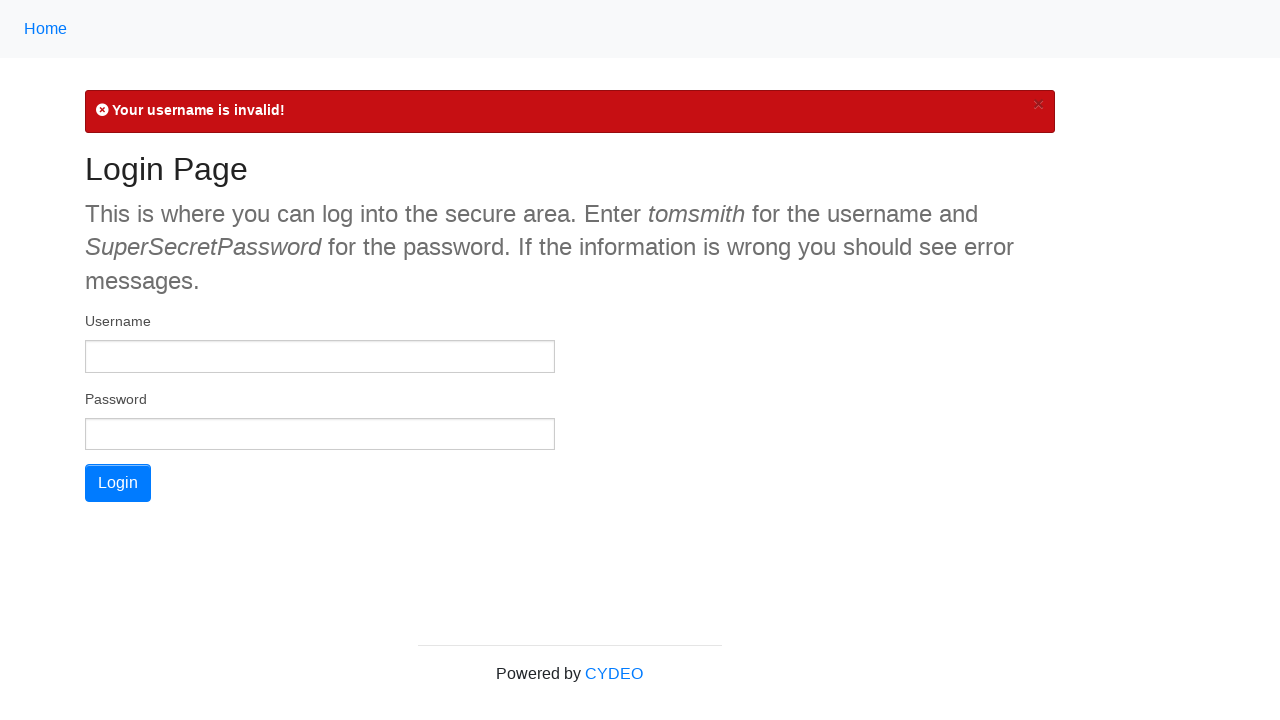

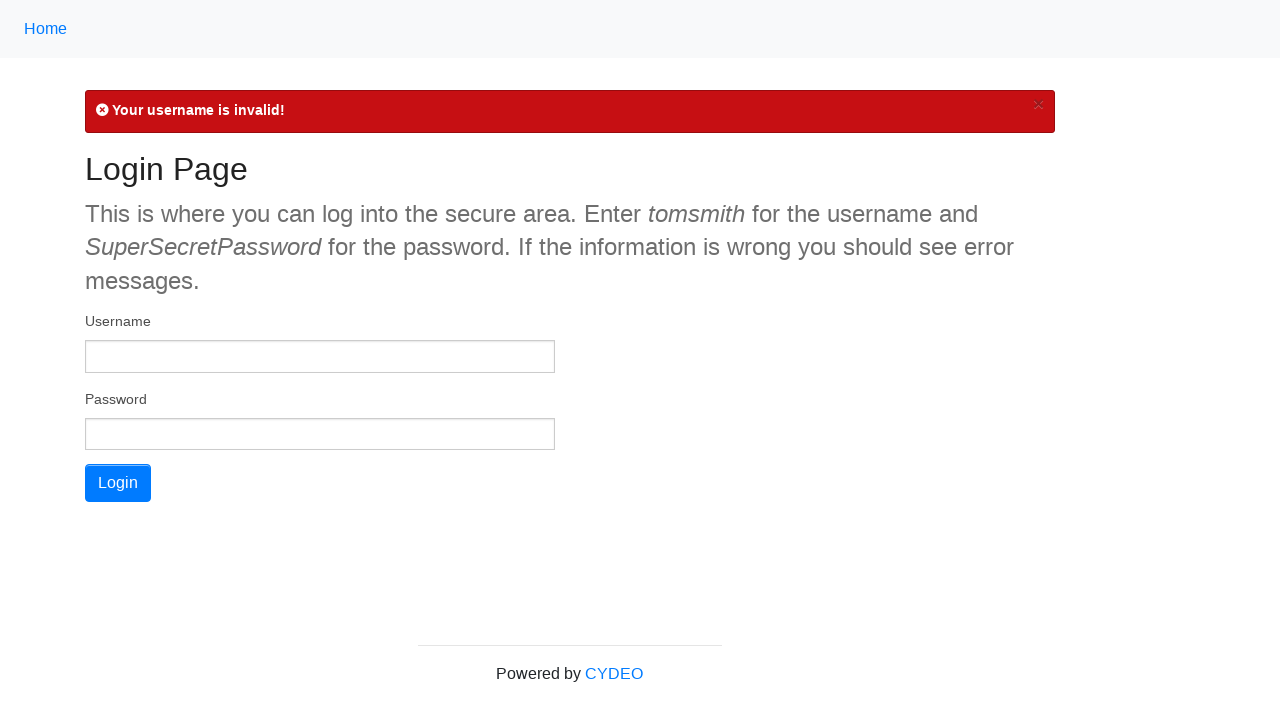